Tests filtering to display only completed todo items by checking one item and verifying the Completed filter shows only that item.

Starting URL: https://demo.playwright.dev/todomvc

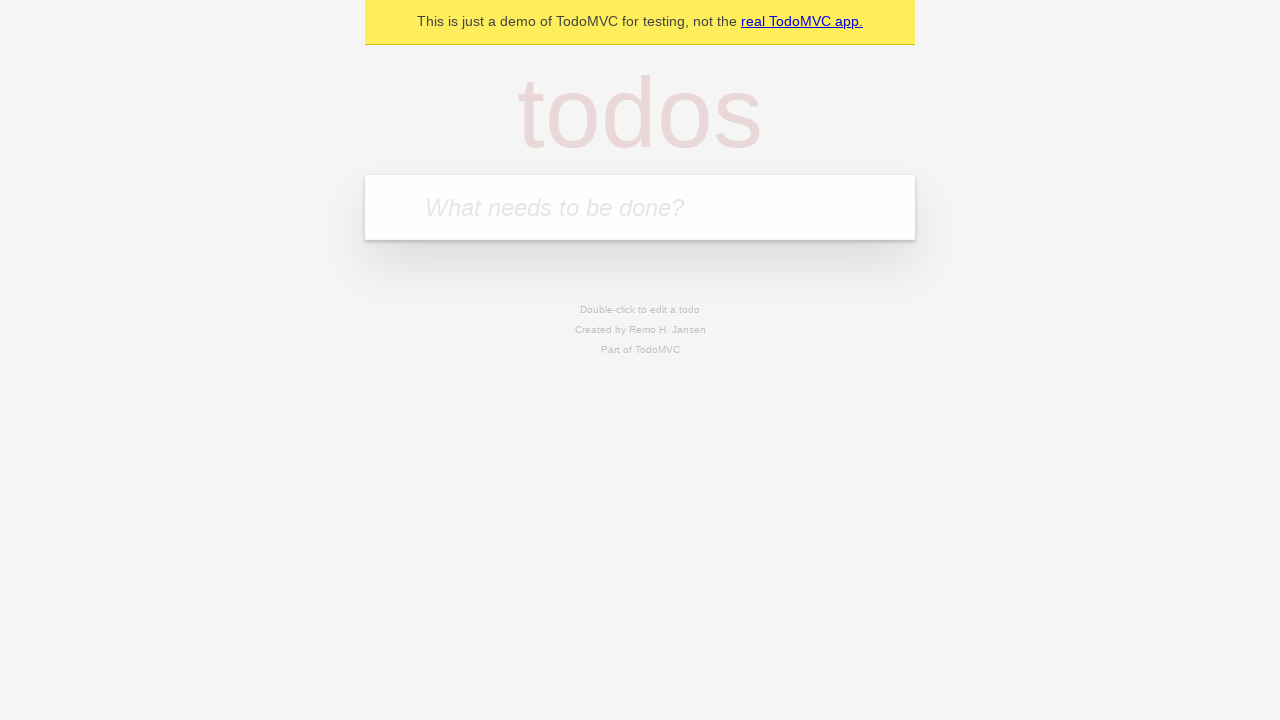

Filled new todo input with 'Buy groceries' on .new-todo
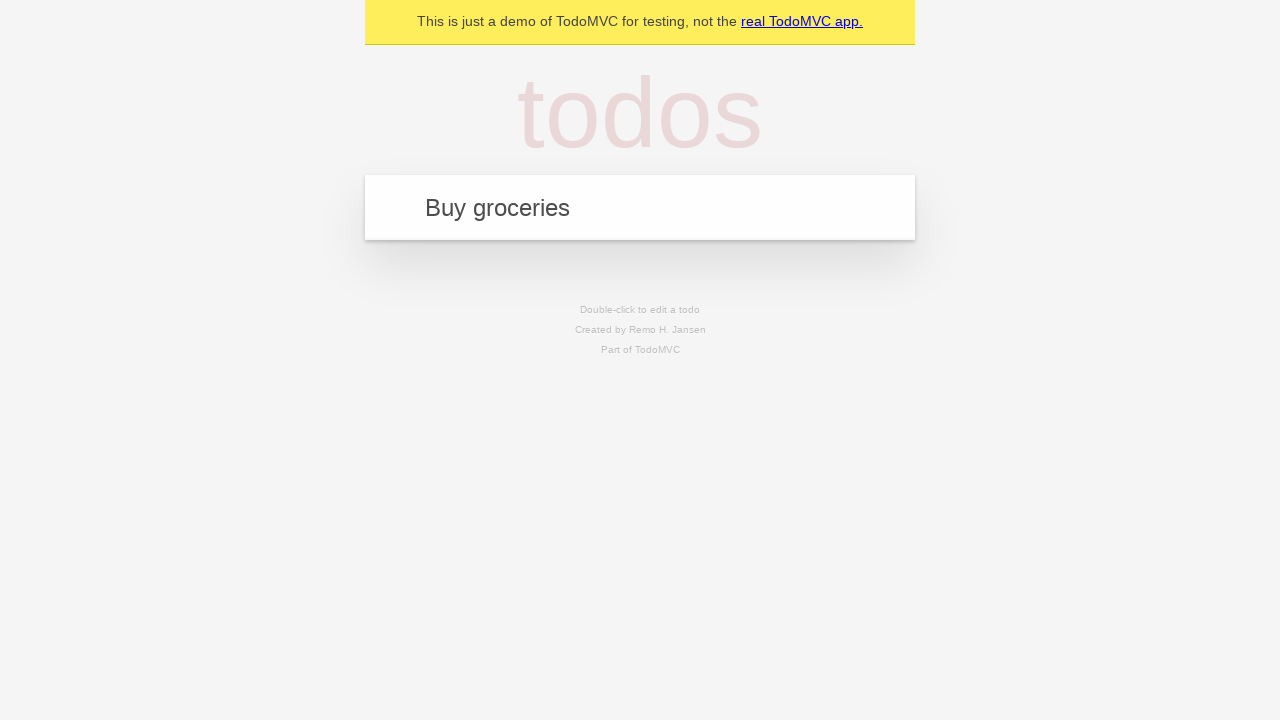

Pressed Enter to add 'Buy groceries' to the todo list on .new-todo
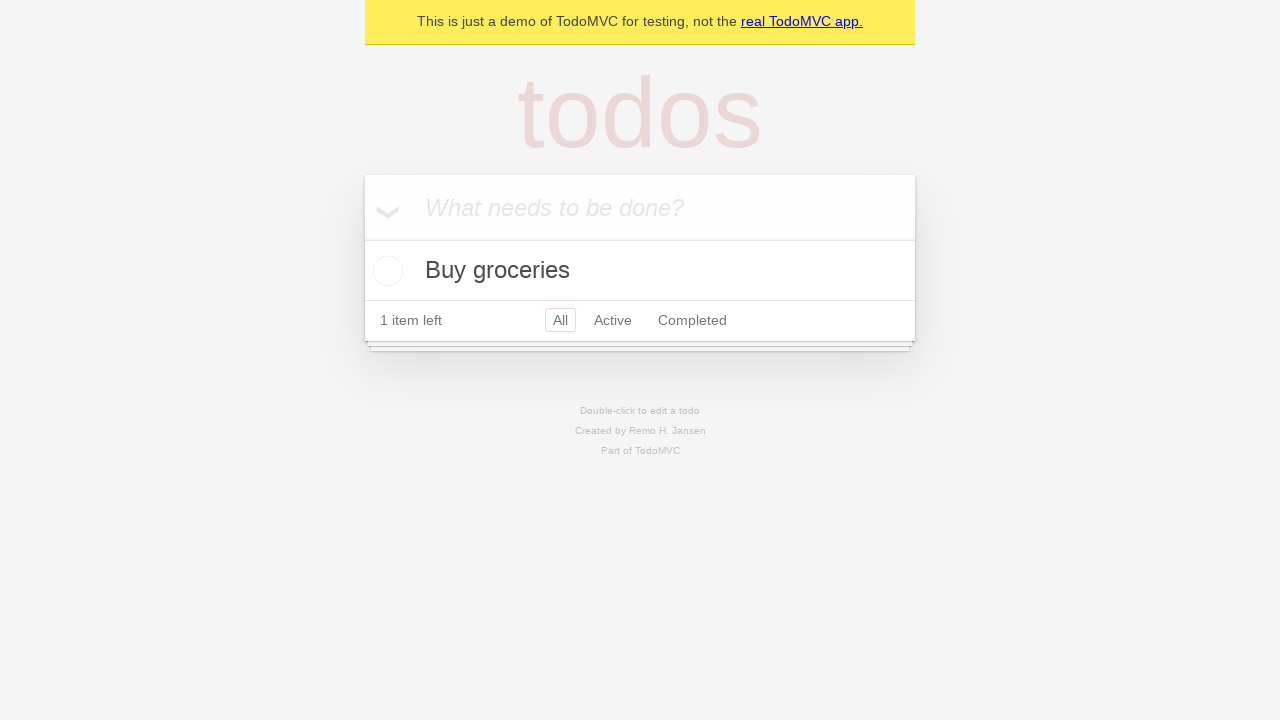

Filled new todo input with 'Clean the house' on .new-todo
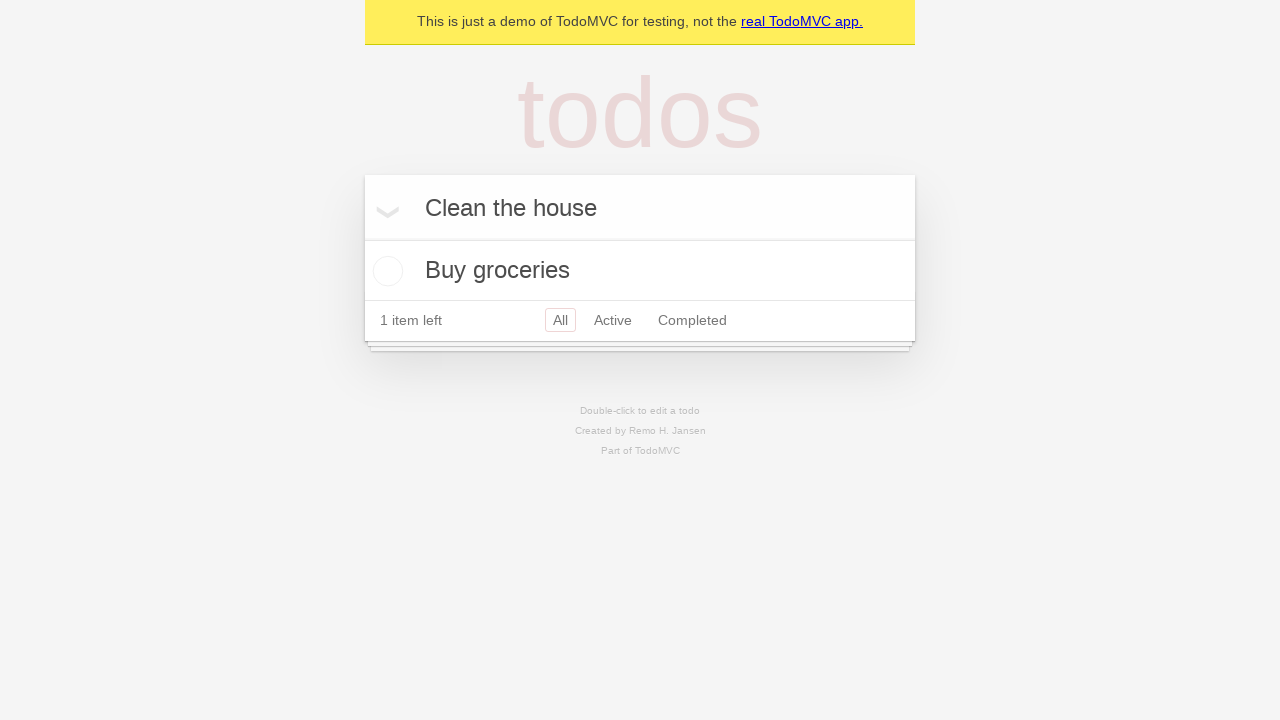

Pressed Enter to add 'Clean the house' to the todo list on .new-todo
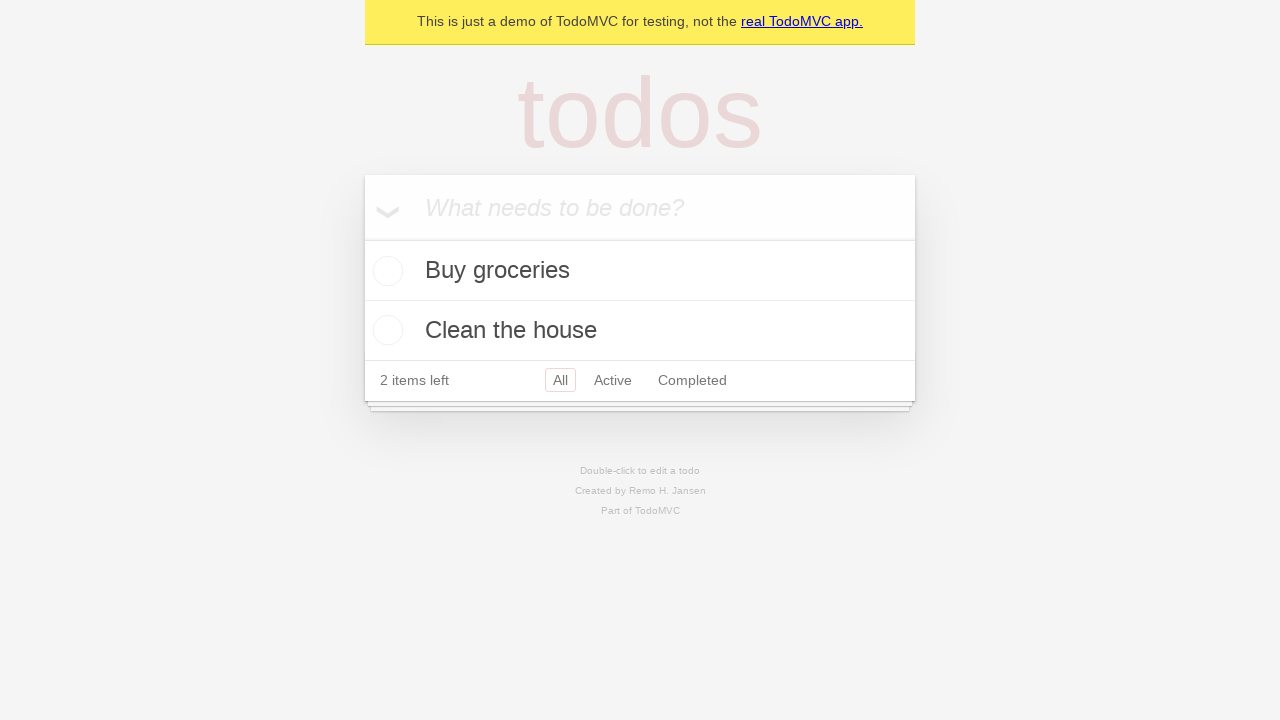

Filled new todo input with 'Walk the dog' on .new-todo
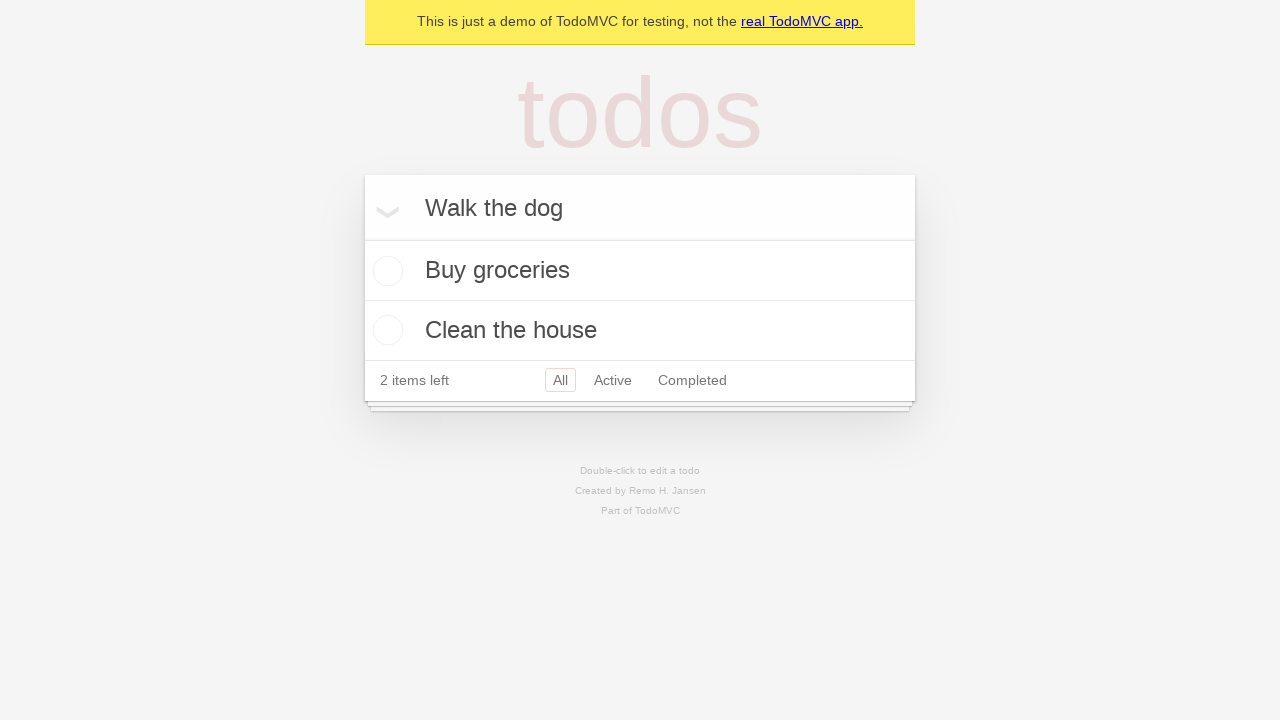

Pressed Enter to add 'Walk the dog' to the todo list on .new-todo
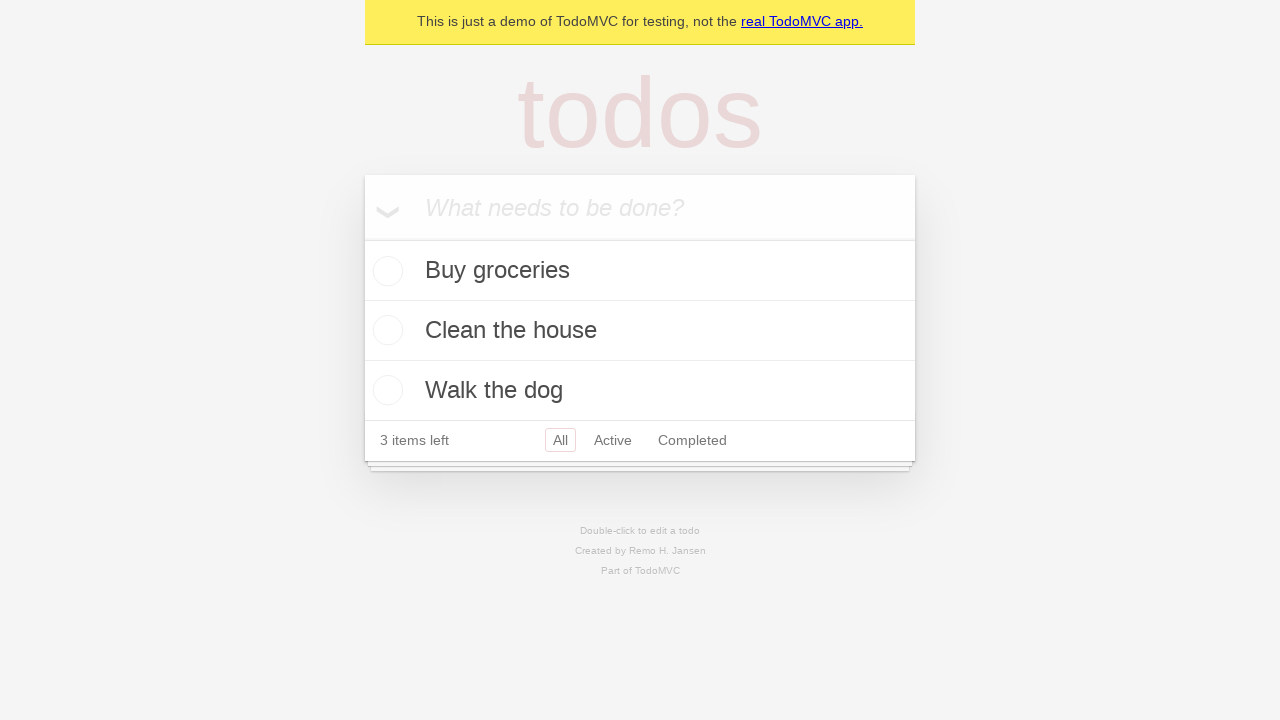

Checked the second todo item as completed at (385, 330) on .todo-list li .toggle >> nth=1
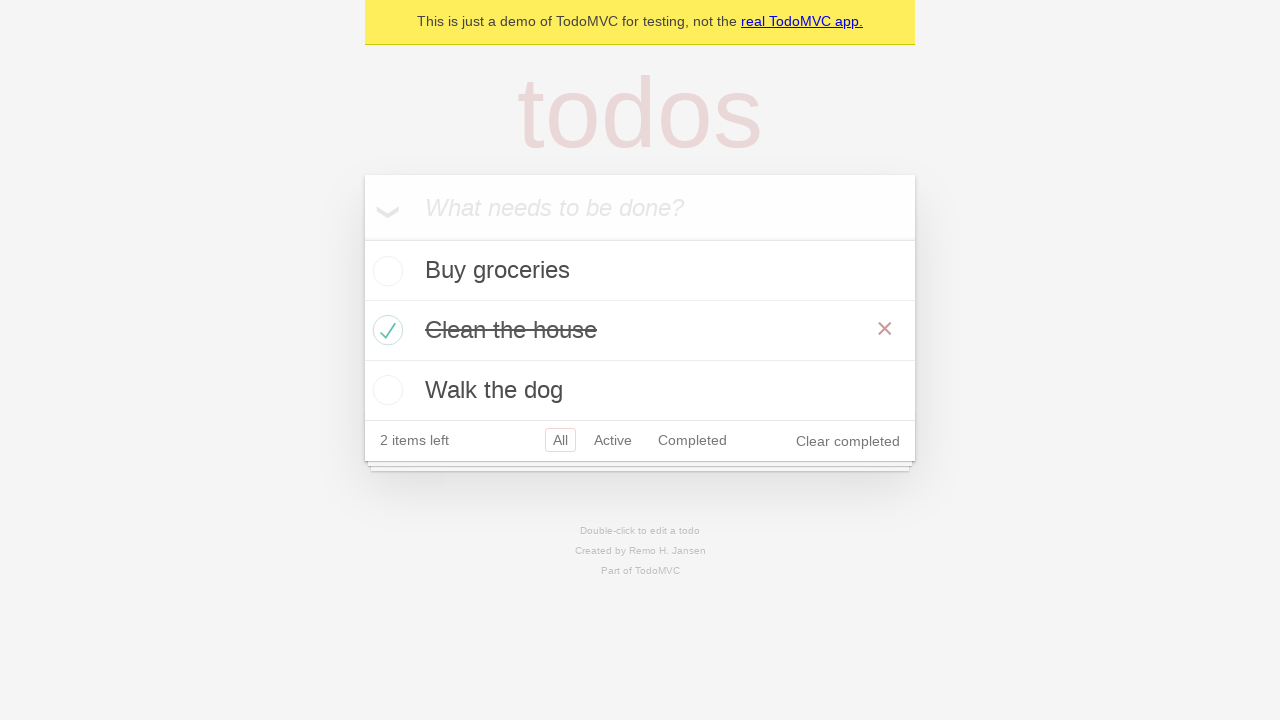

Clicked on the Completed filter to display only completed items at (692, 440) on .filters >> text=Completed
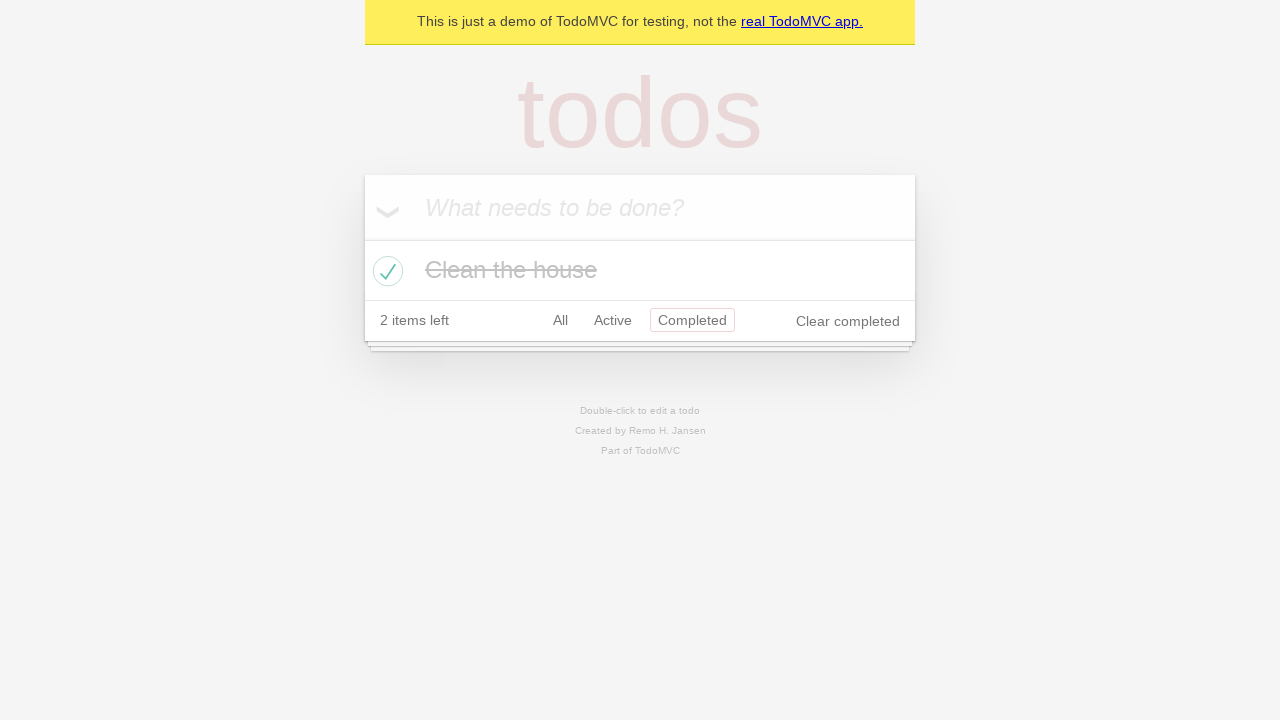

Verified that the completed todo item is displayed
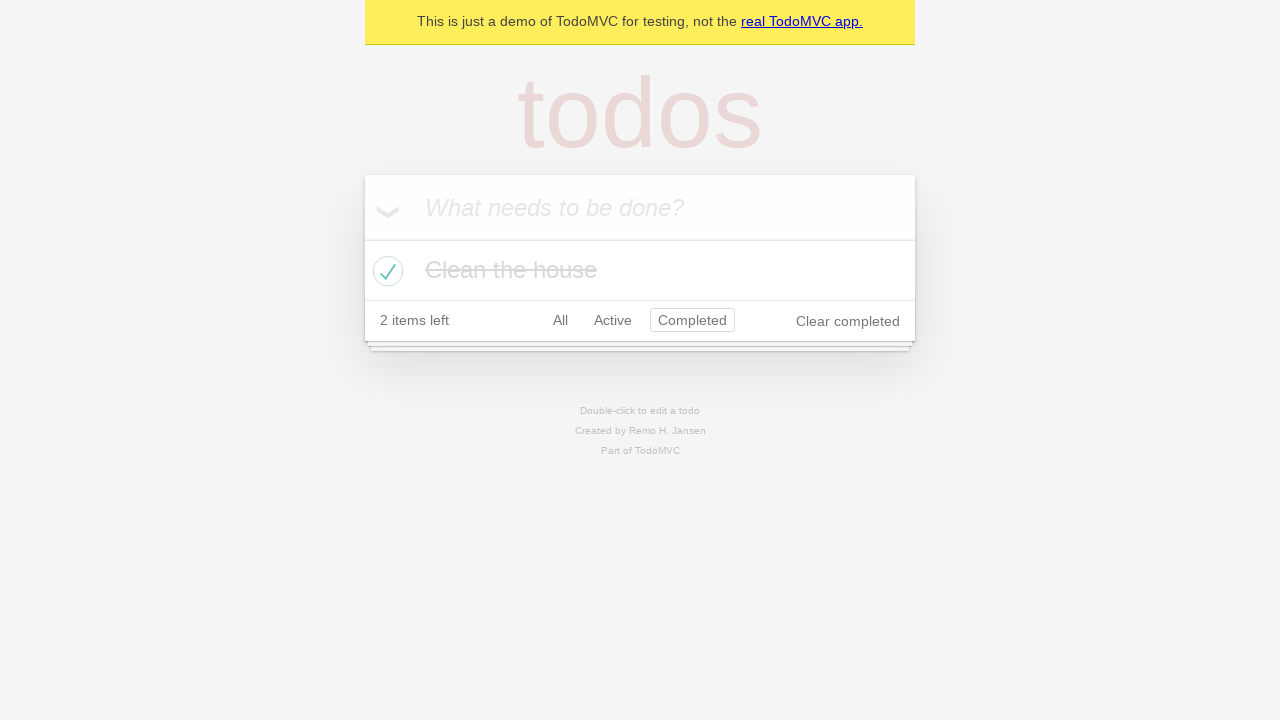

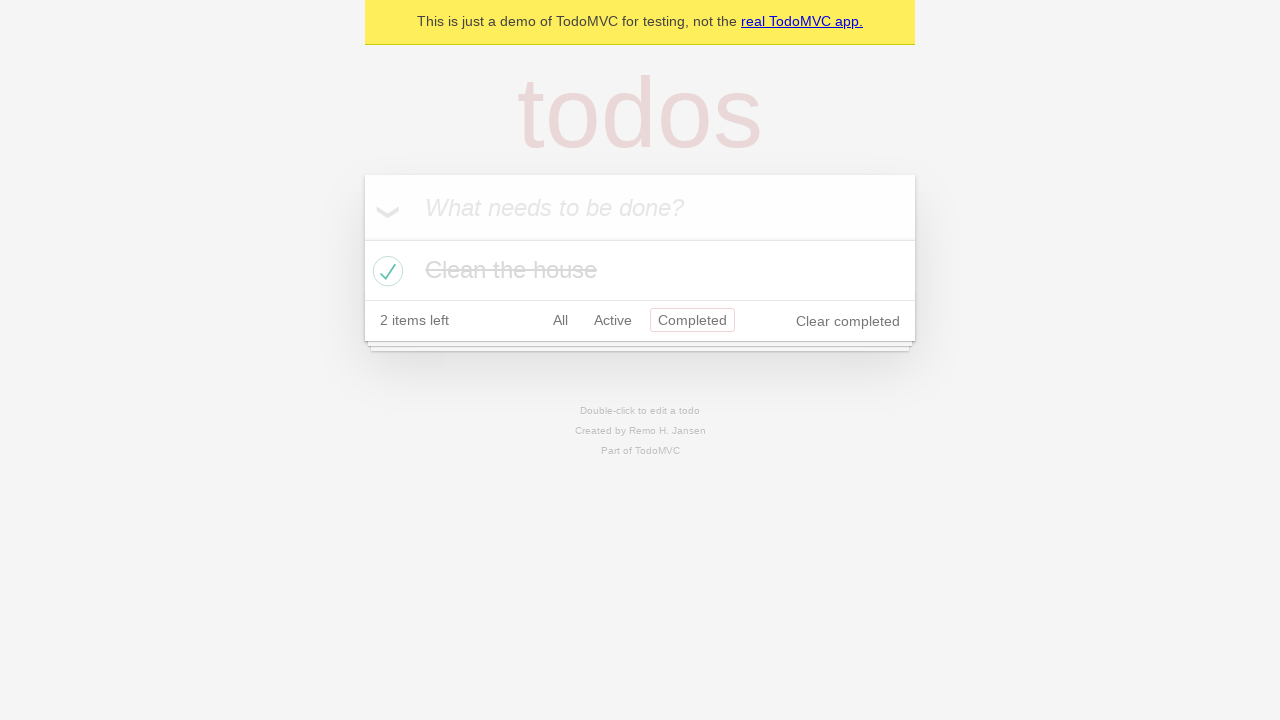